Navigates to the Selenium HQ website and refreshes the page to verify basic browser navigation functionality

Starting URL: http://seleniumhq.org/

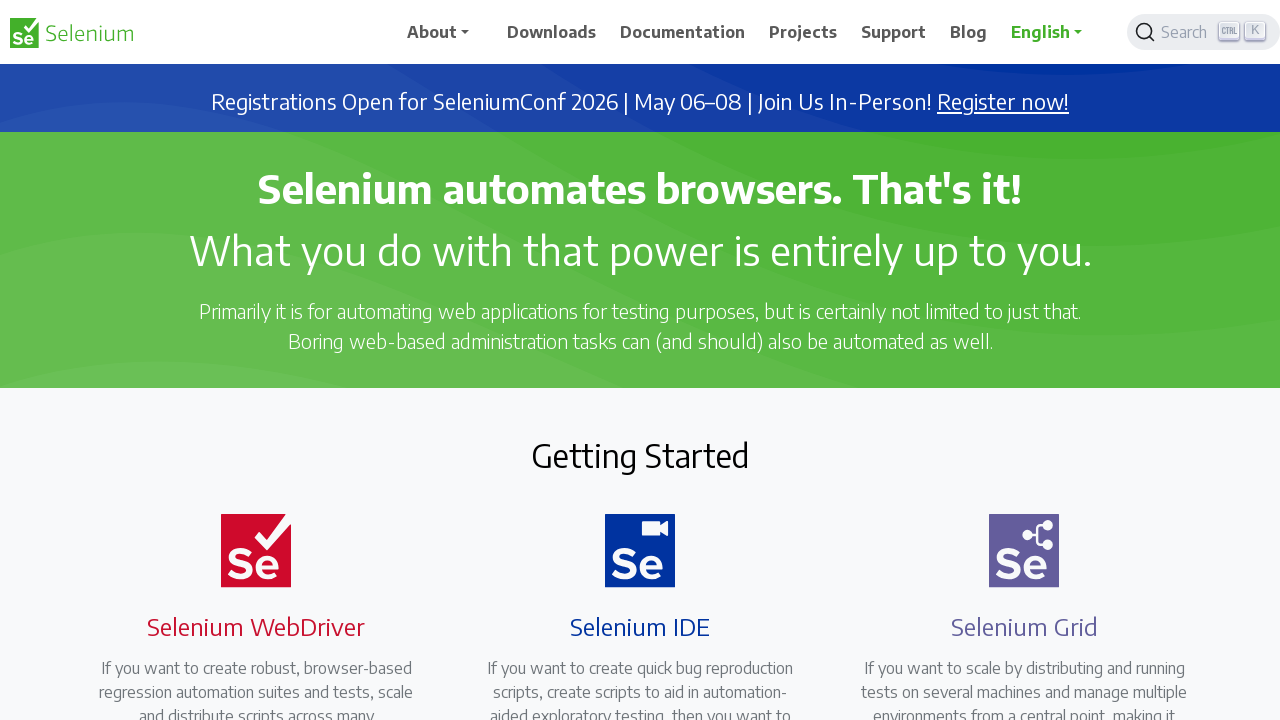

Navigated to Selenium HQ website
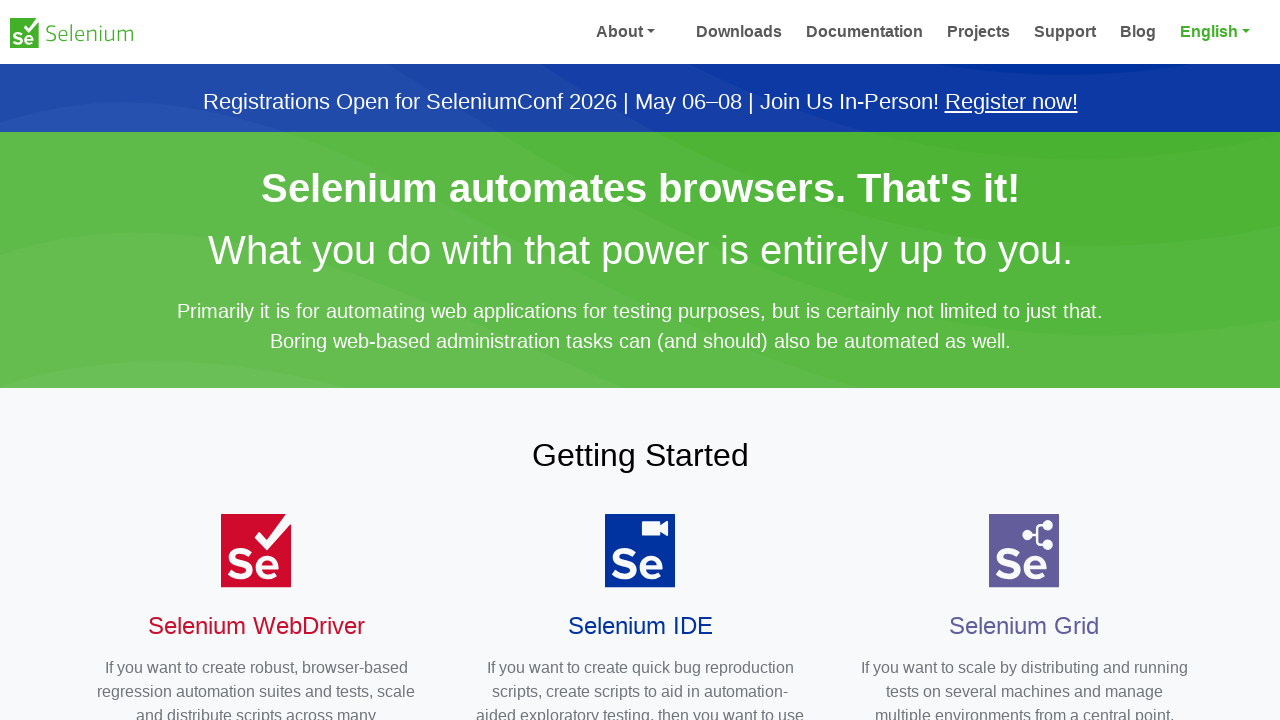

Refreshed the page
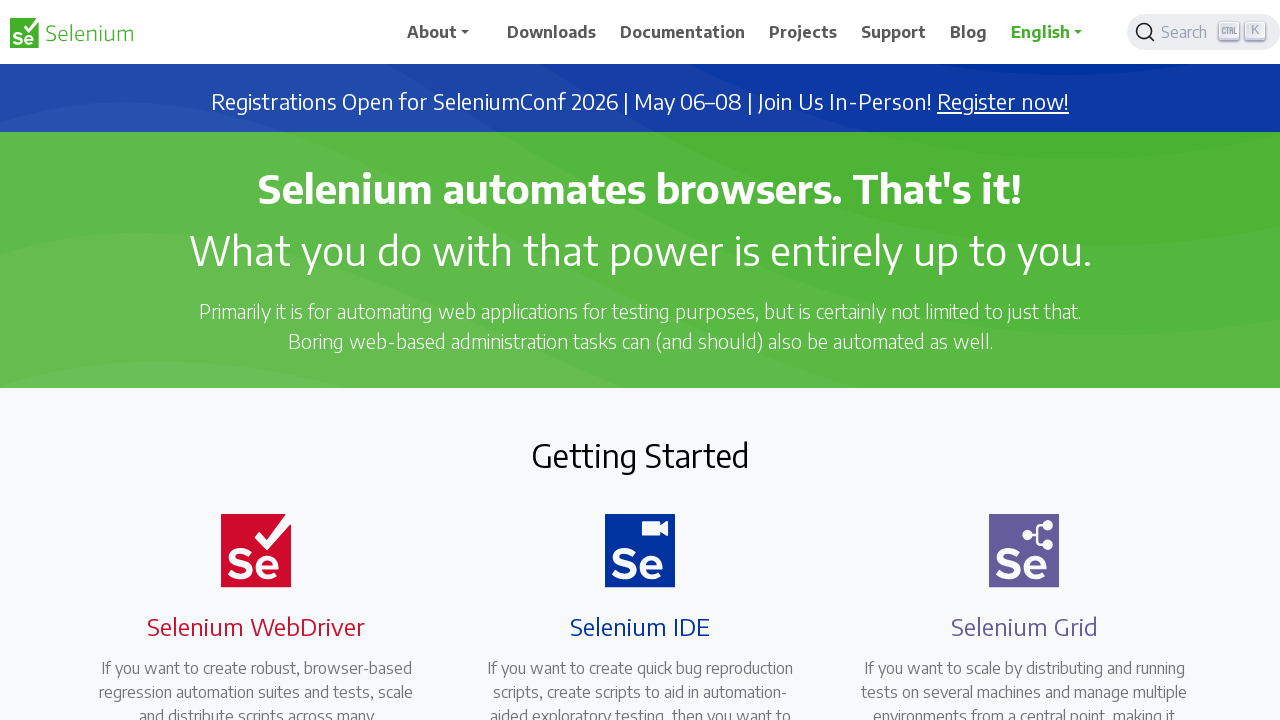

Page fully loaded after refresh (DOM content loaded)
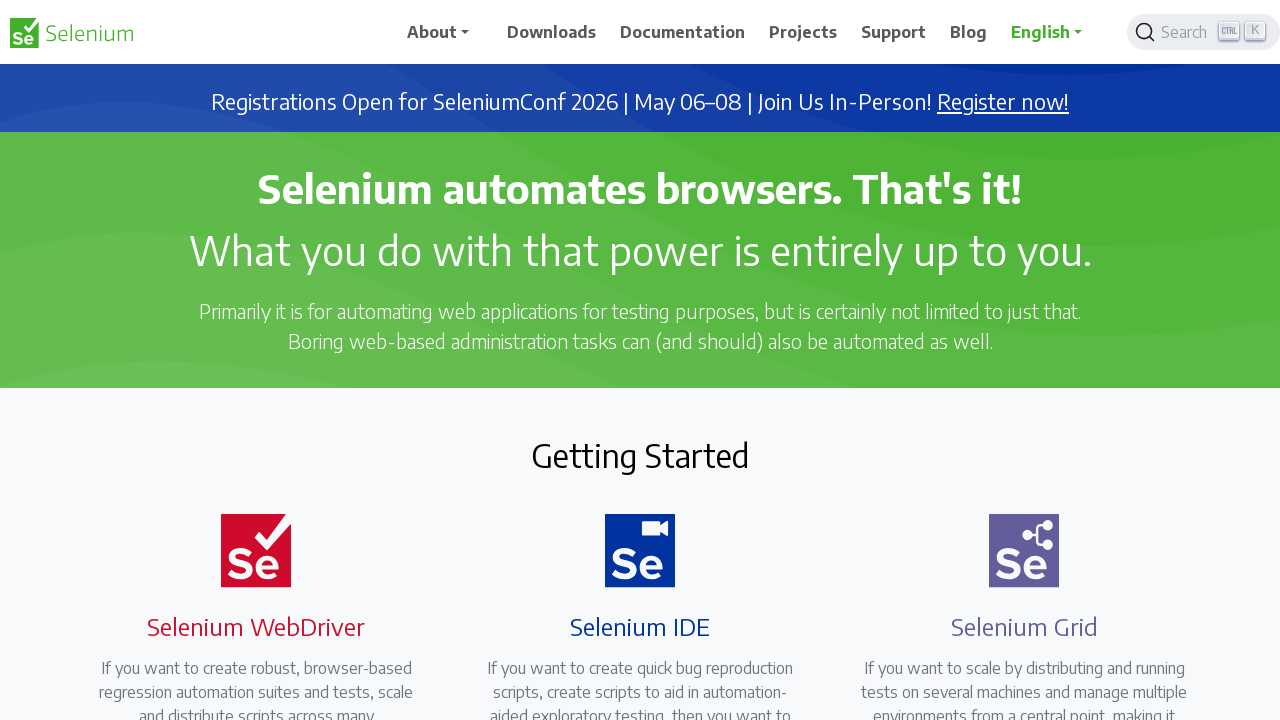

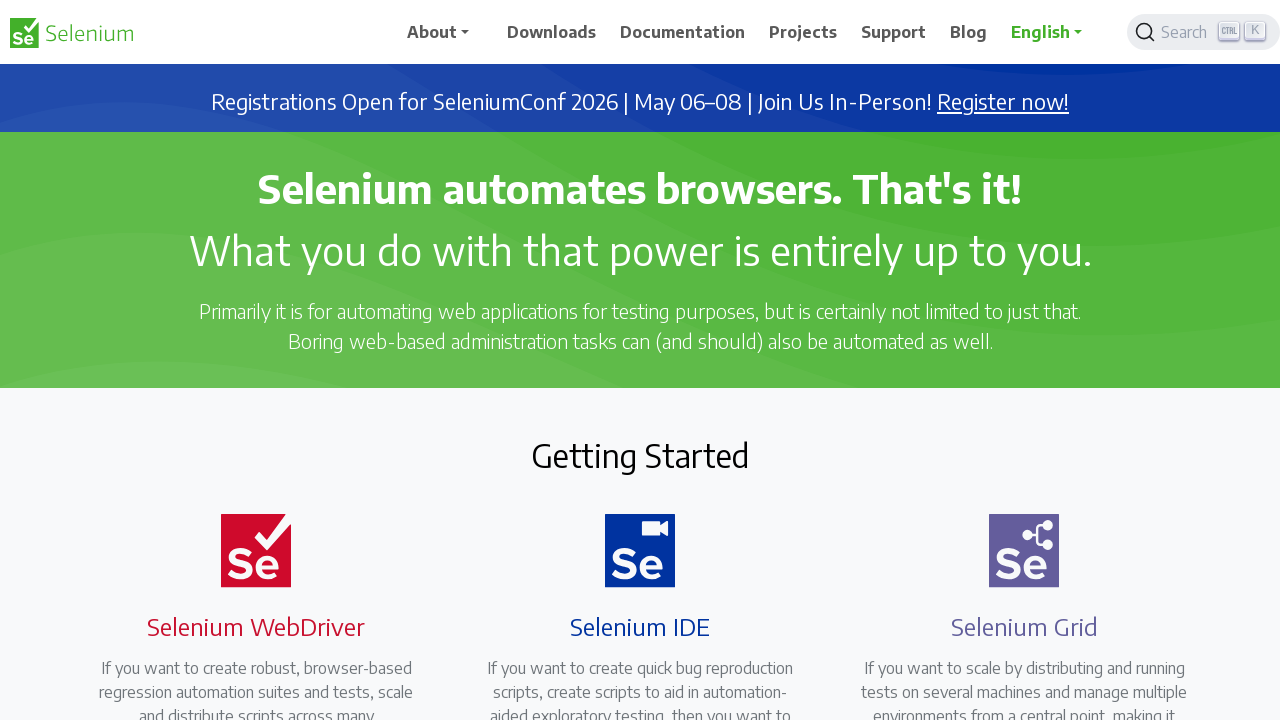